Tests JavaScript alert functionality by triggering an alert and switching to it

Starting URL: https://the-internet.herokuapp.com/javascript_alerts

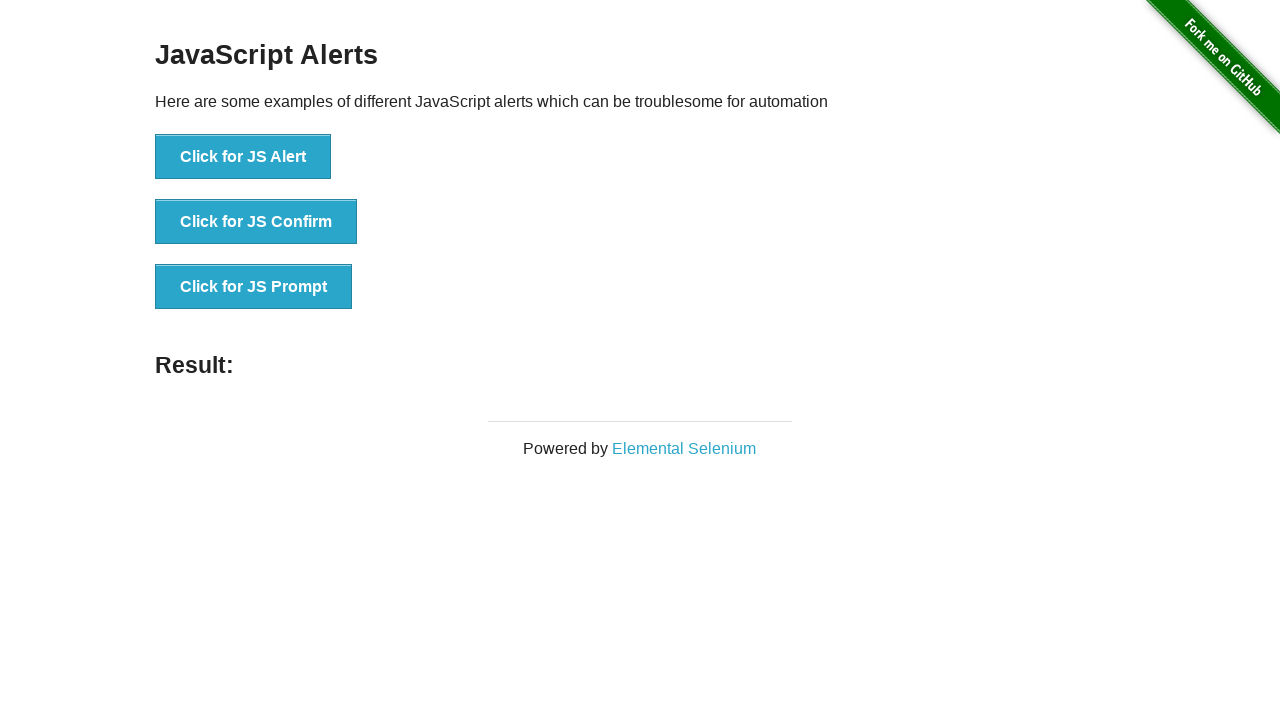

Waited for buttons to load on the page
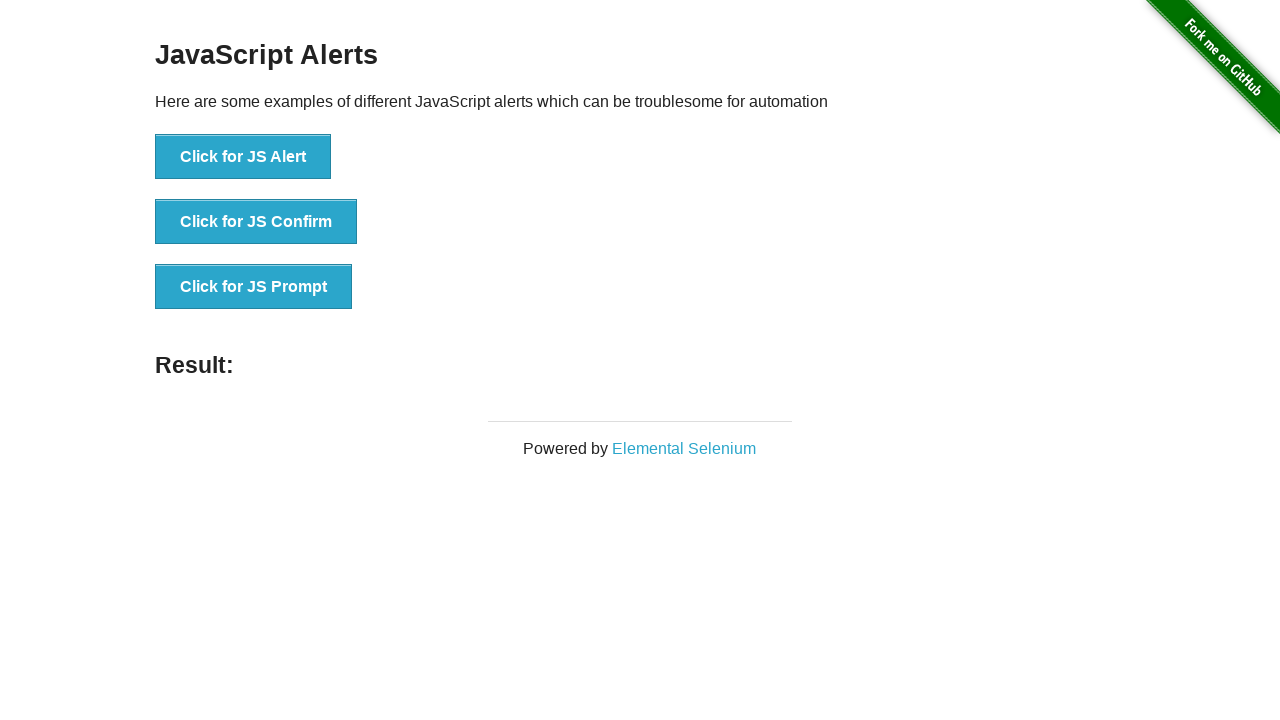

Clicked the first button to trigger JavaScript alert at (243, 157) on button >> nth=0
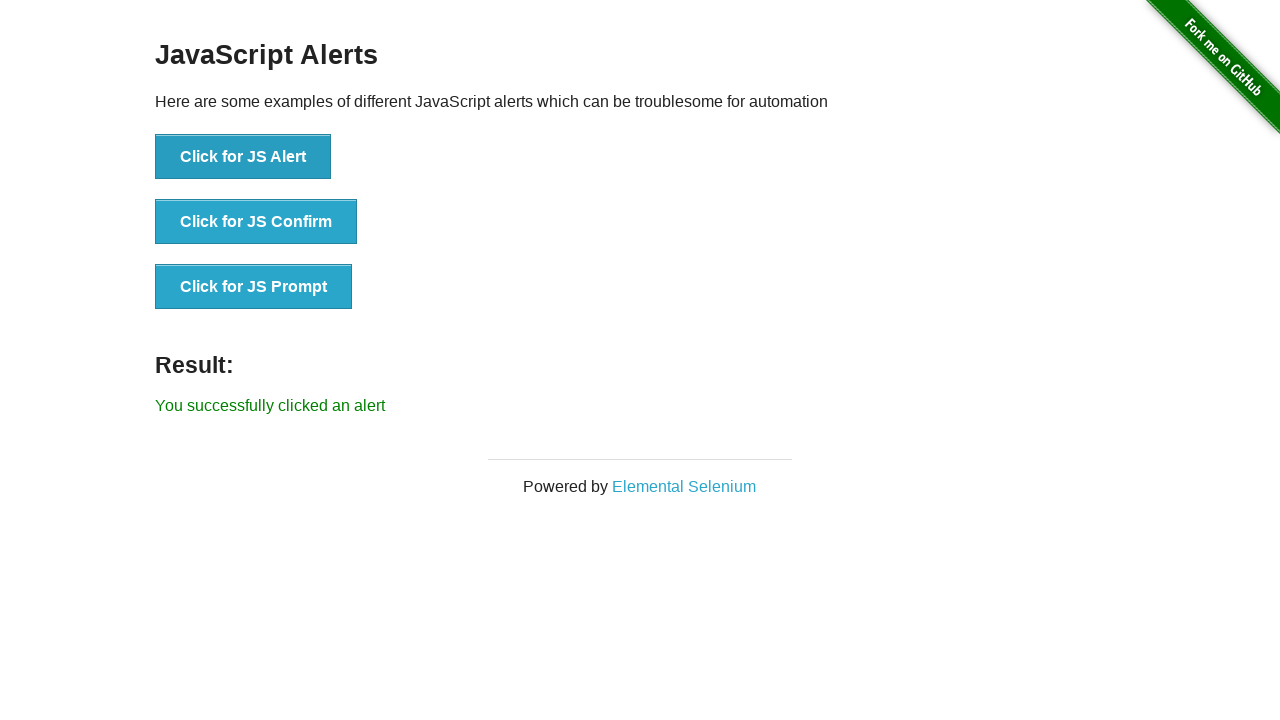

Set up alert dialog handler to accept the alert
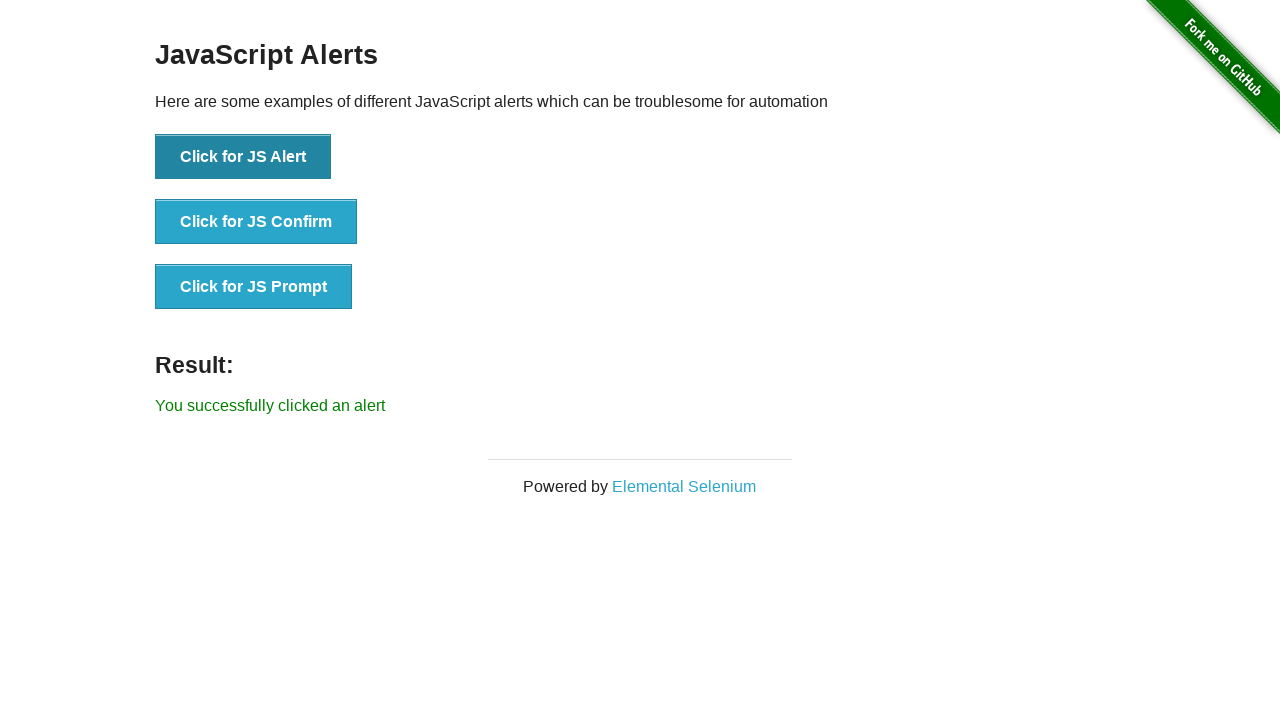

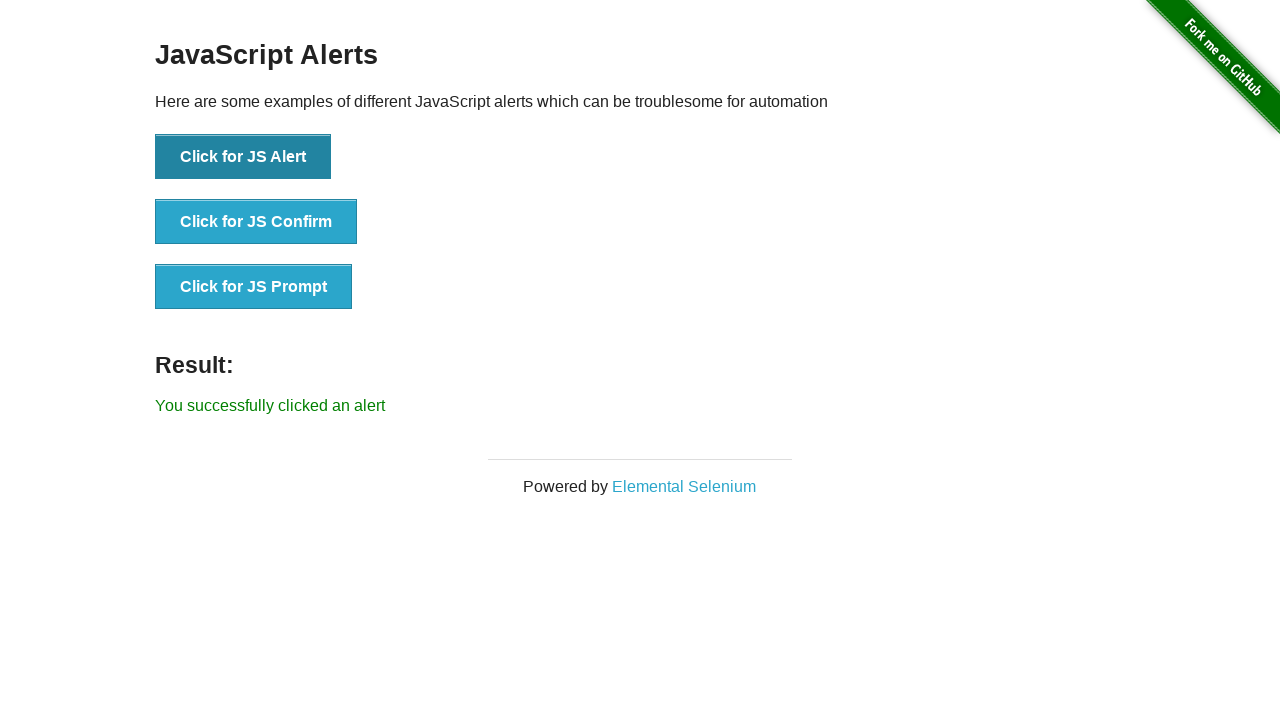